Tests an e-commerce checkout flow by adding an item to cart, proceeding to checkout, applying a promo code, selecting a country (India), and completing the purchase.

Starting URL: https://rahulshettyacademy.com/seleniumPractise/

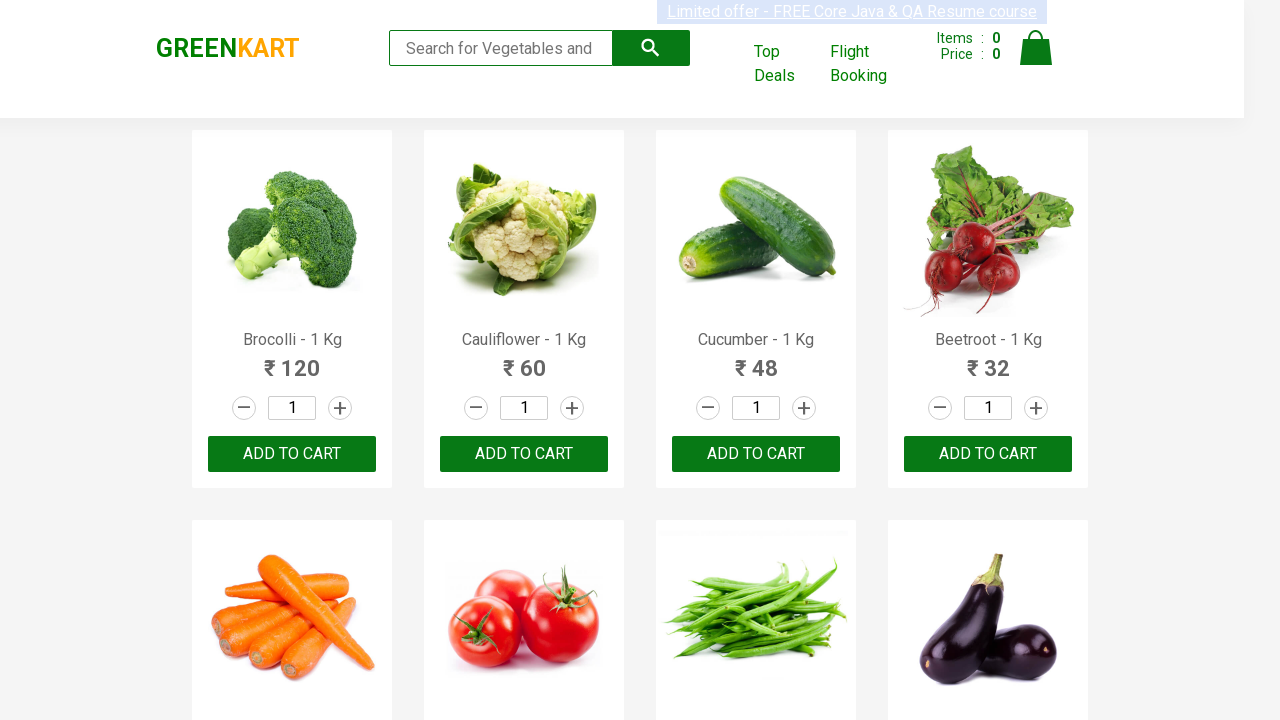

Clicked add to cart button for first product at (292, 454) on xpath=//body[1]/div[1]/div[1]/div[1]/div[1]/div[1]/div[3]/button[1]
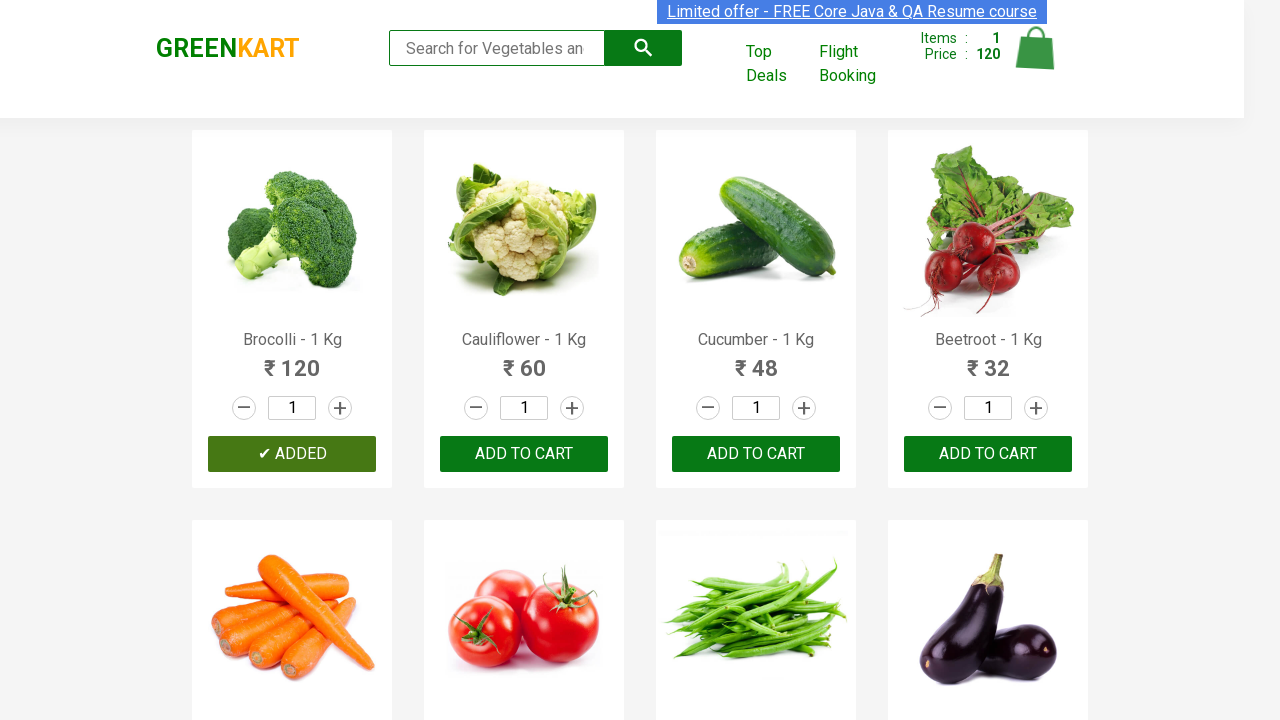

Clicked cart icon to view cart at (1036, 48) on img[alt='Cart']
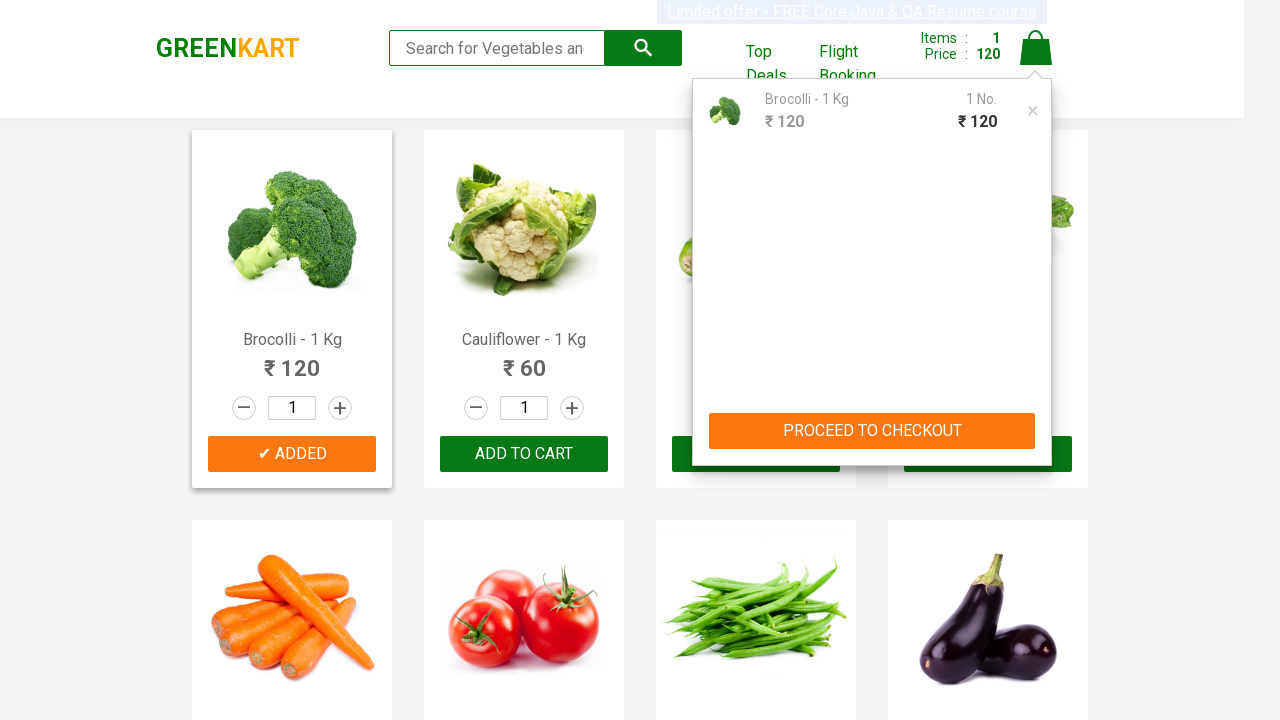

Waited for cart page to load
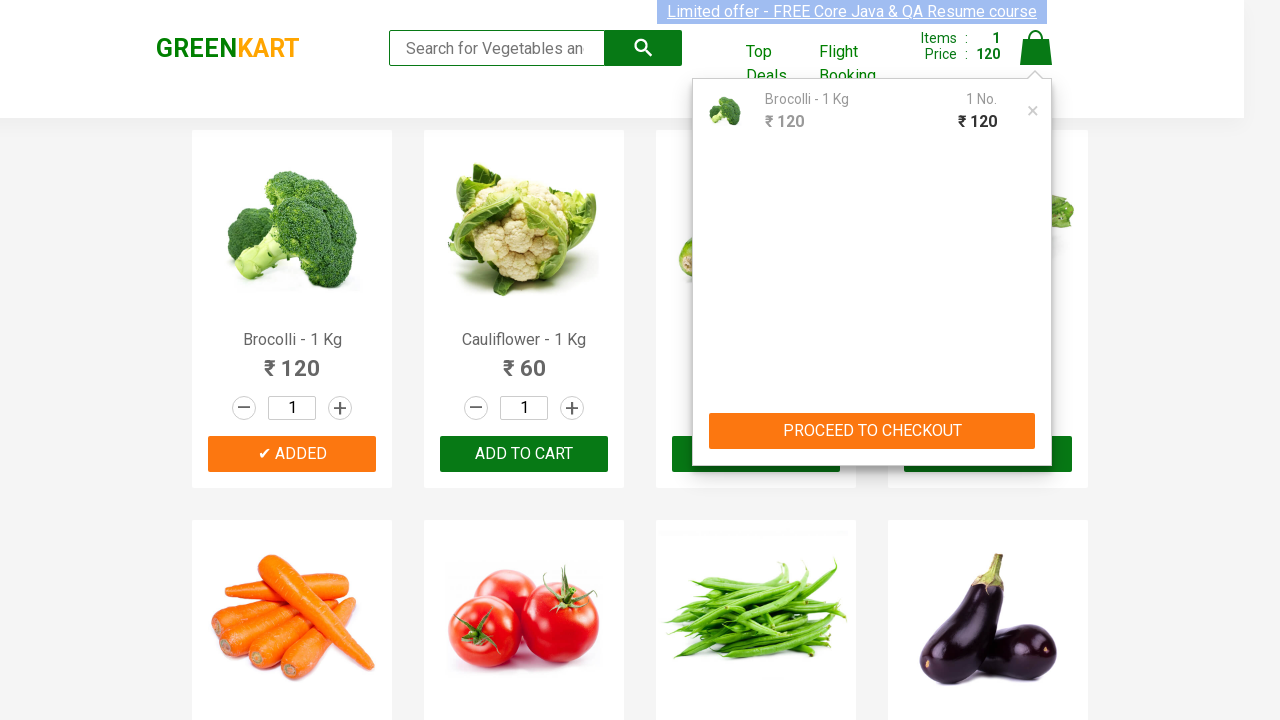

Clicked proceed to checkout button at (872, 431) on xpath=//button[contains(text(),'PROCEED TO CHECKOUT')]
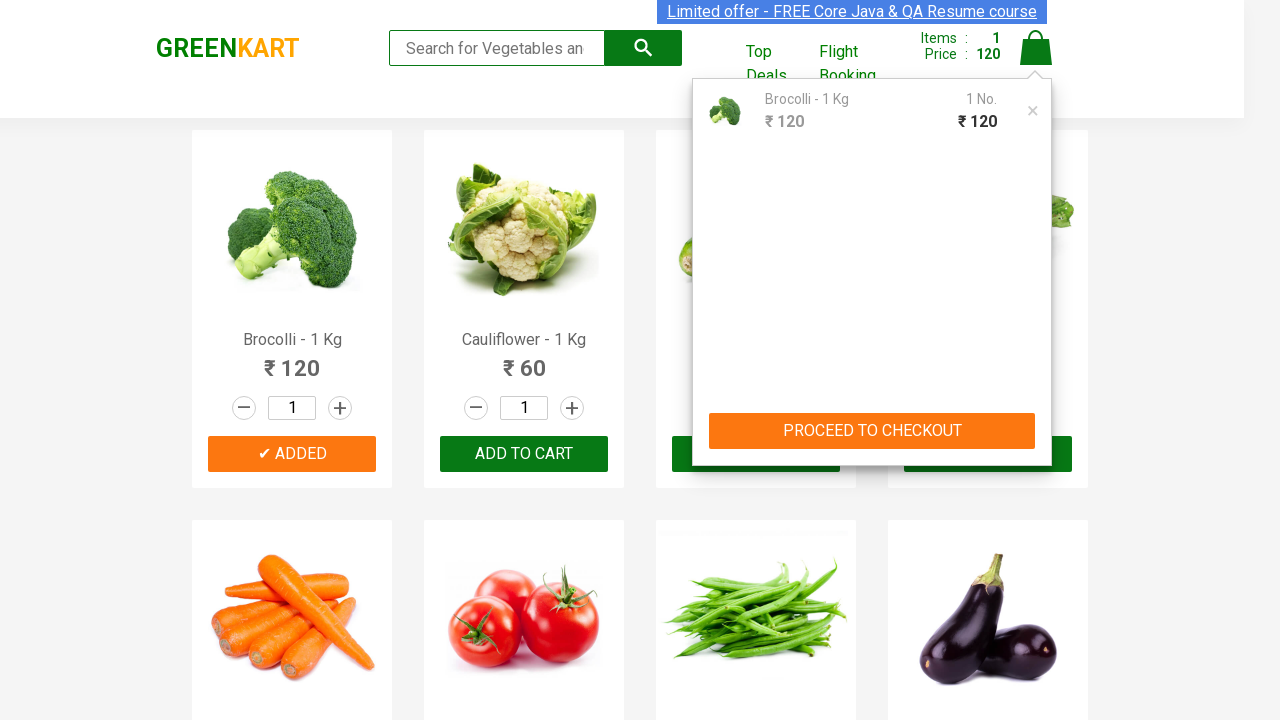

Waited for checkout page to load
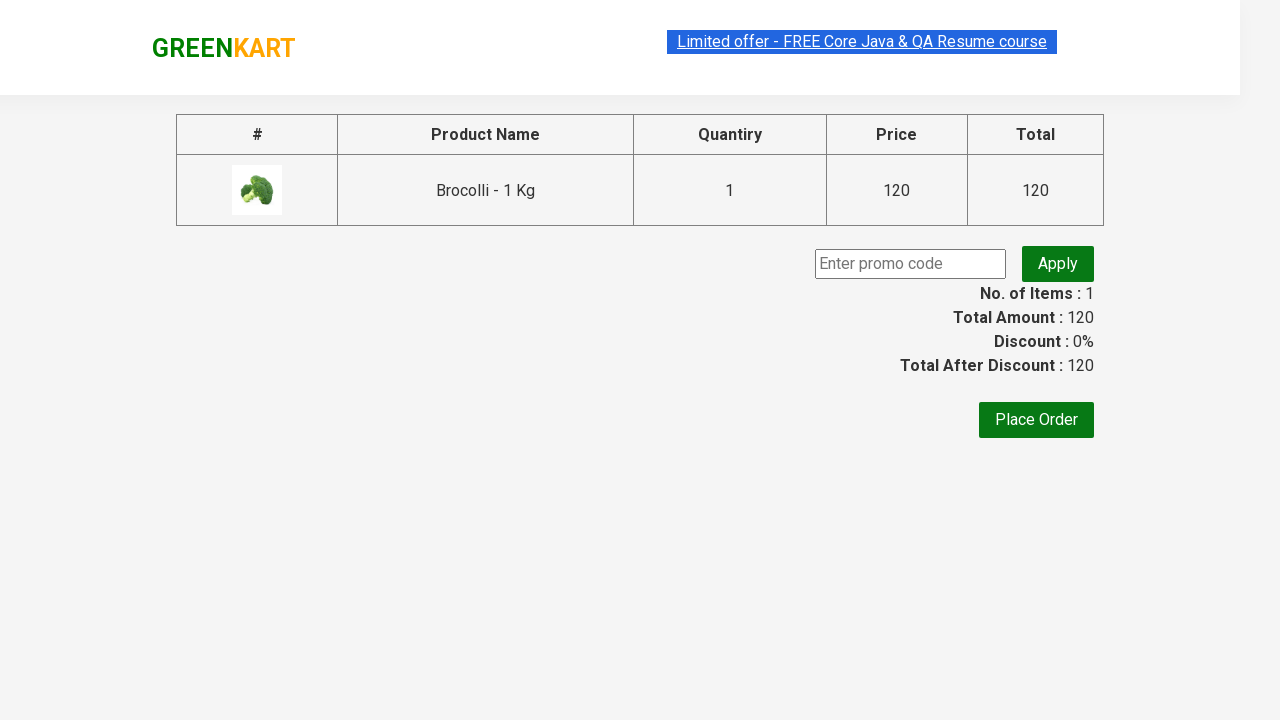

Entered promo code 'rahulshettyacademy' on input.promoCode
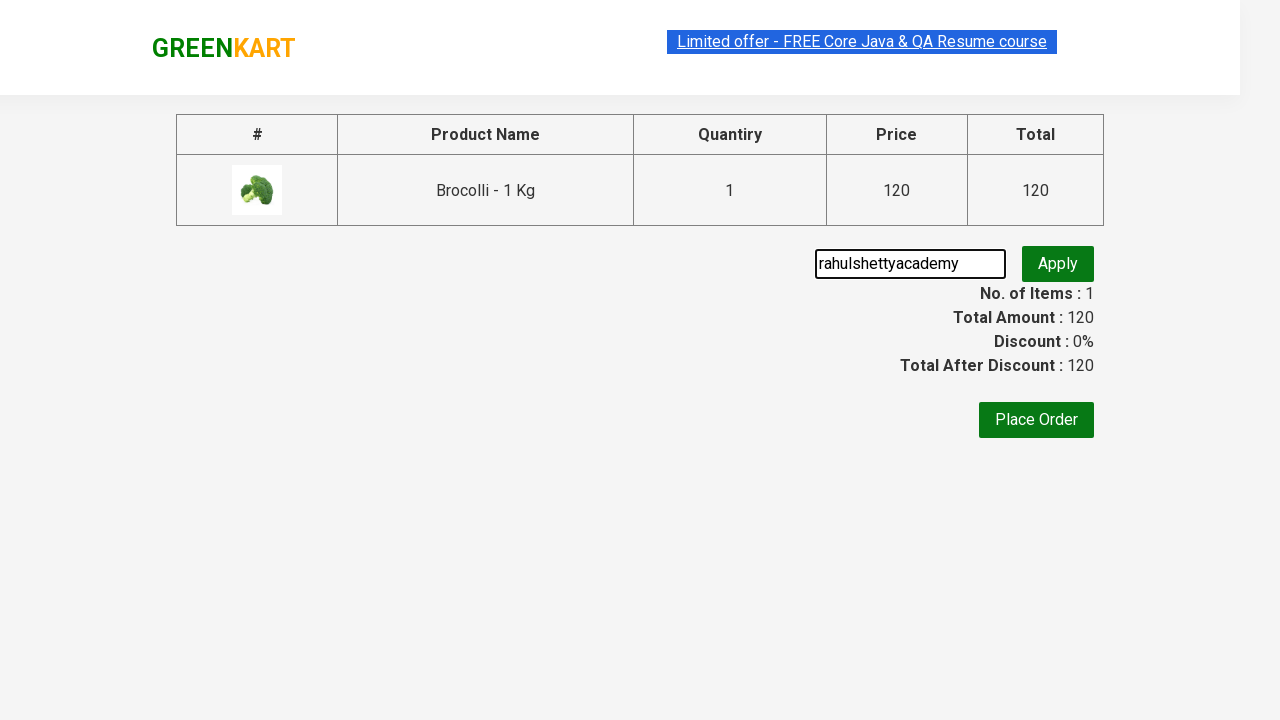

Clicked apply promo button at (1058, 264) on button.promoBtn
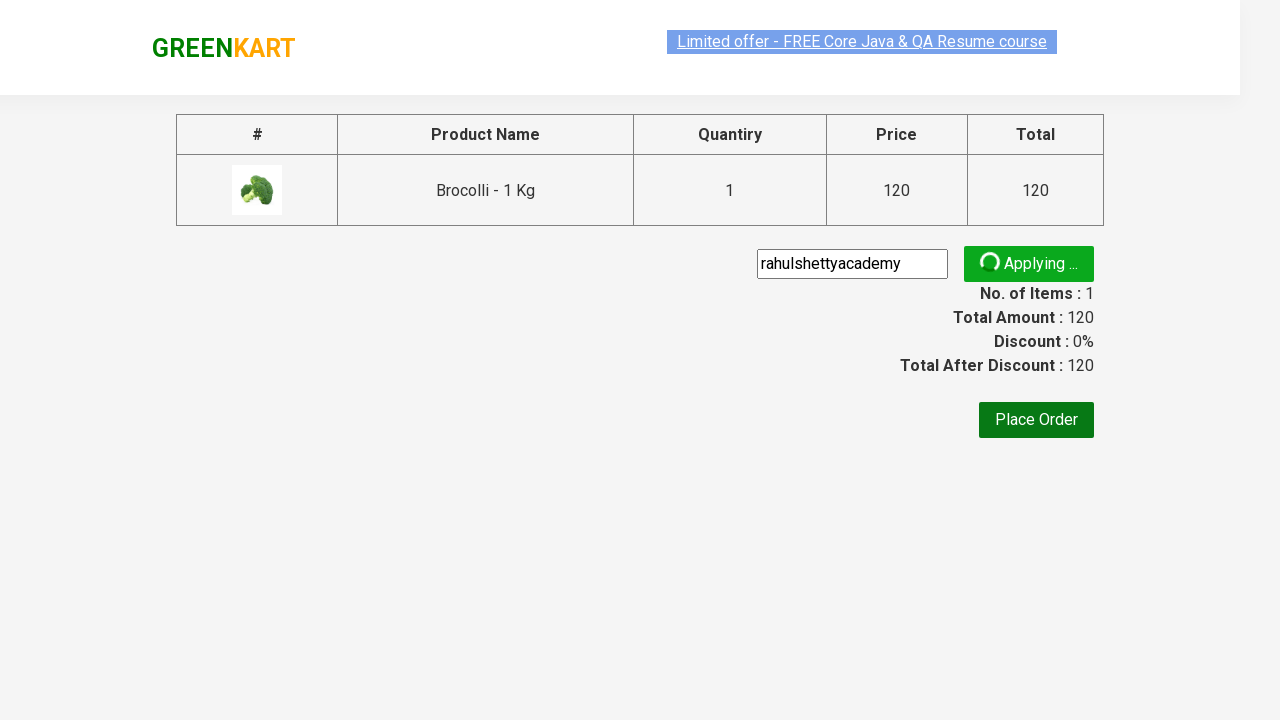

Clicked place order button at (1036, 420) on xpath=//*[@id='root']/div/div/div/div/button
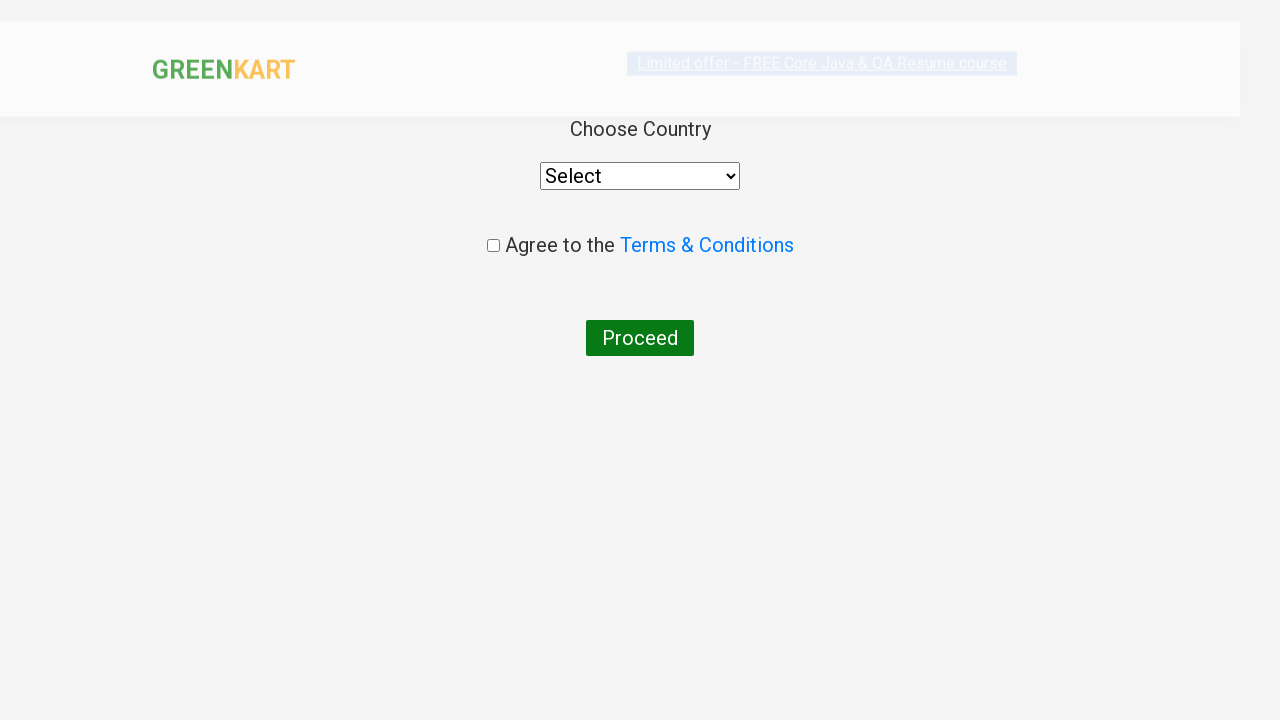

Waited for country selection page to load
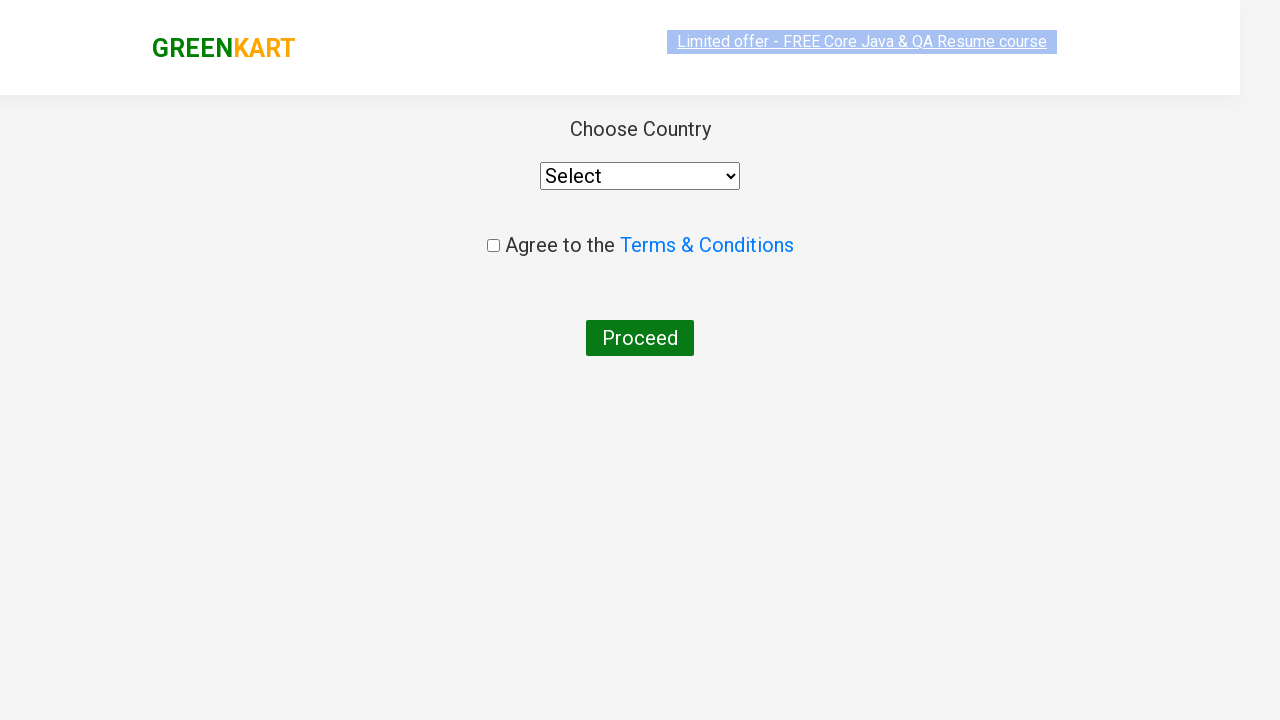

Selected India from country dropdown on //*[@id='root']/div/div/div/div/div/select
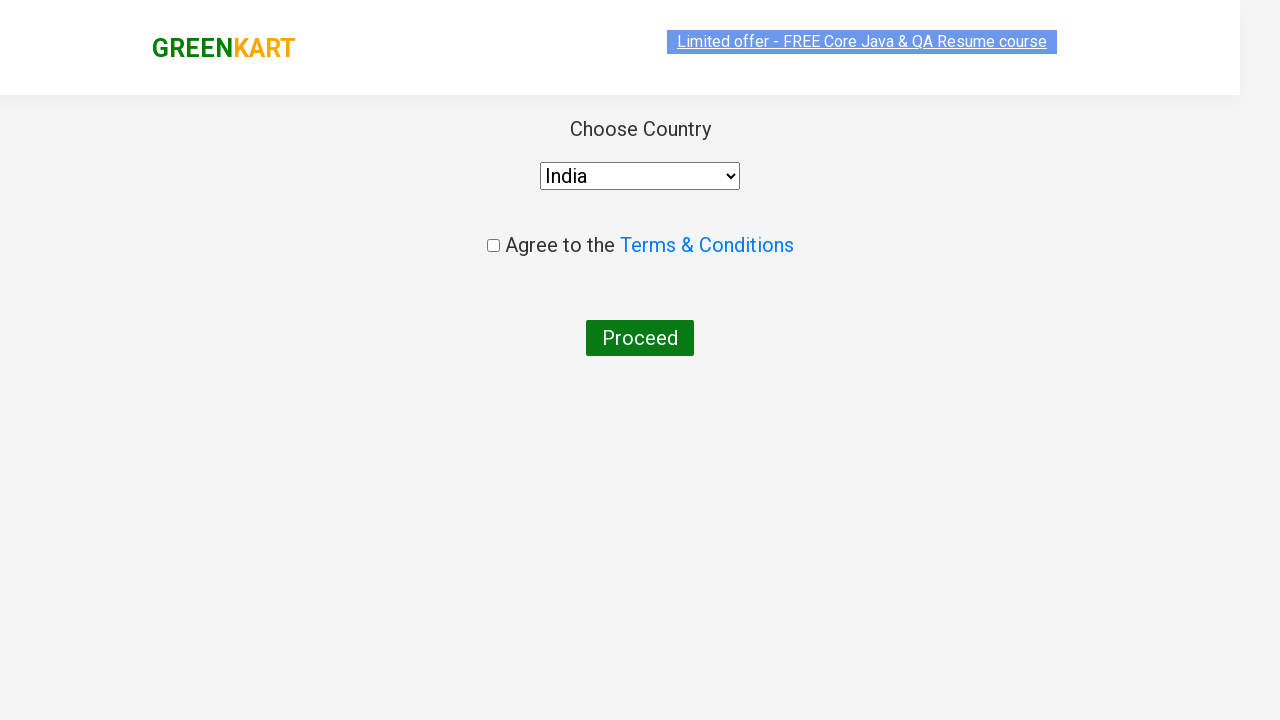

Checked the terms and conditions checkbox at (493, 246) on input[type='checkbox']
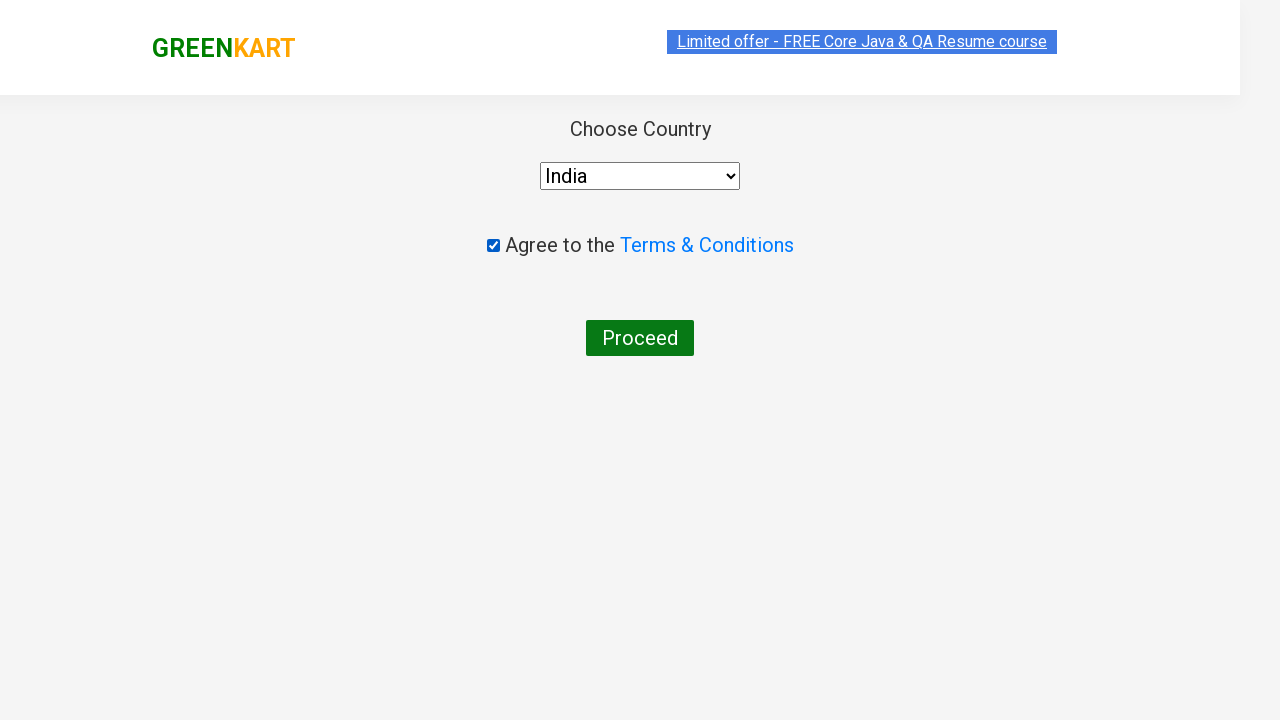

Clicked final submit button to complete purchase at (640, 338) on xpath=//*[@id='root']/div/div/div/div/button
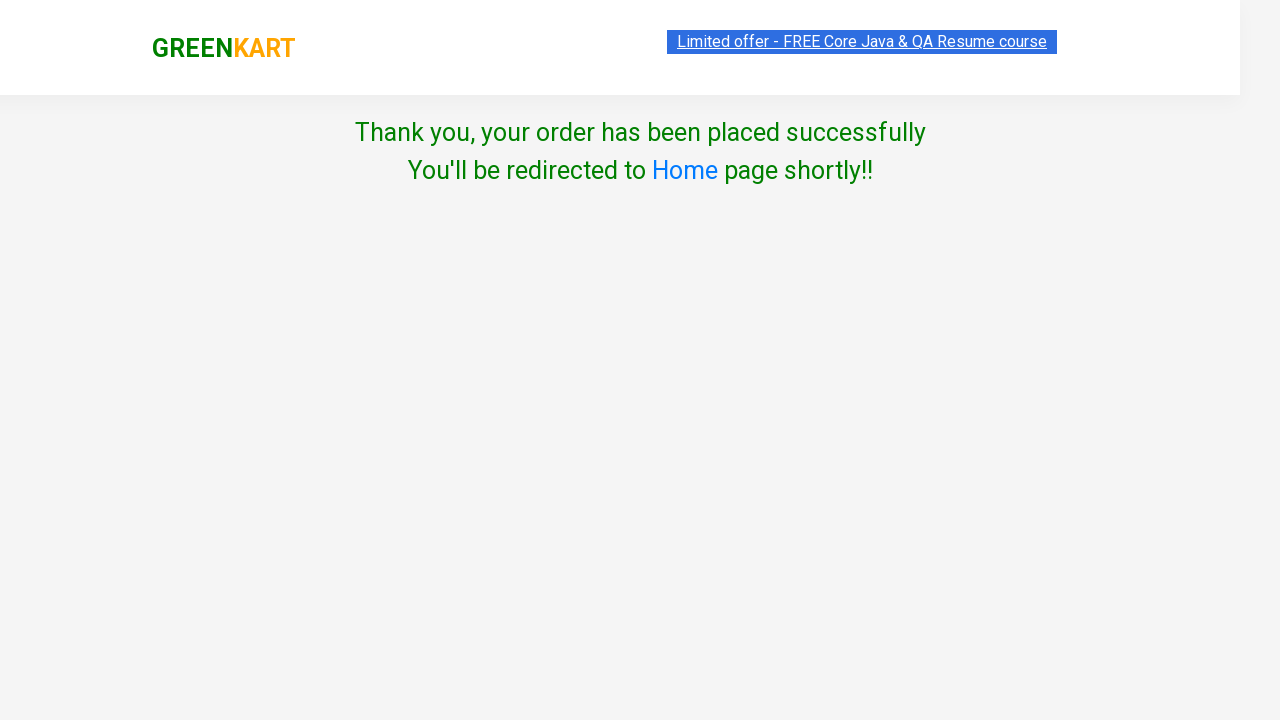

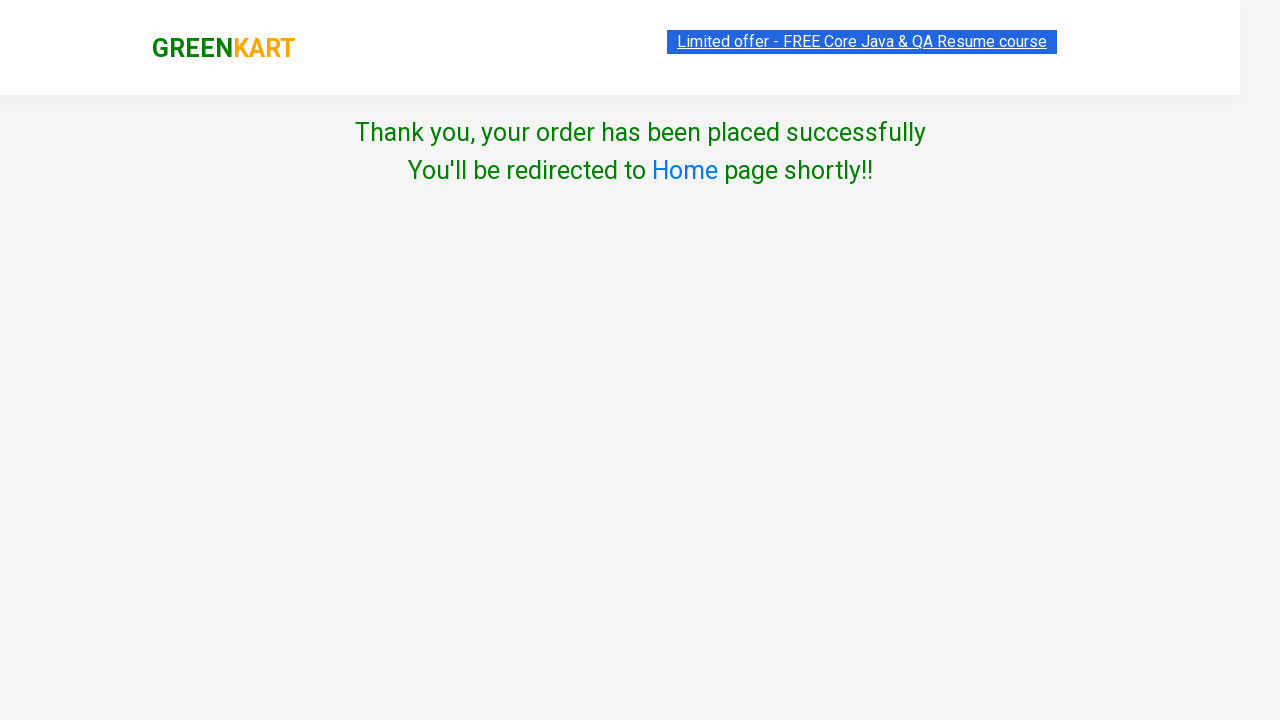